Tests a web form by entering text into a text input field using tab keys to navigate between fields

Starting URL: https://www.selenium.dev/selenium/web/web-form.html

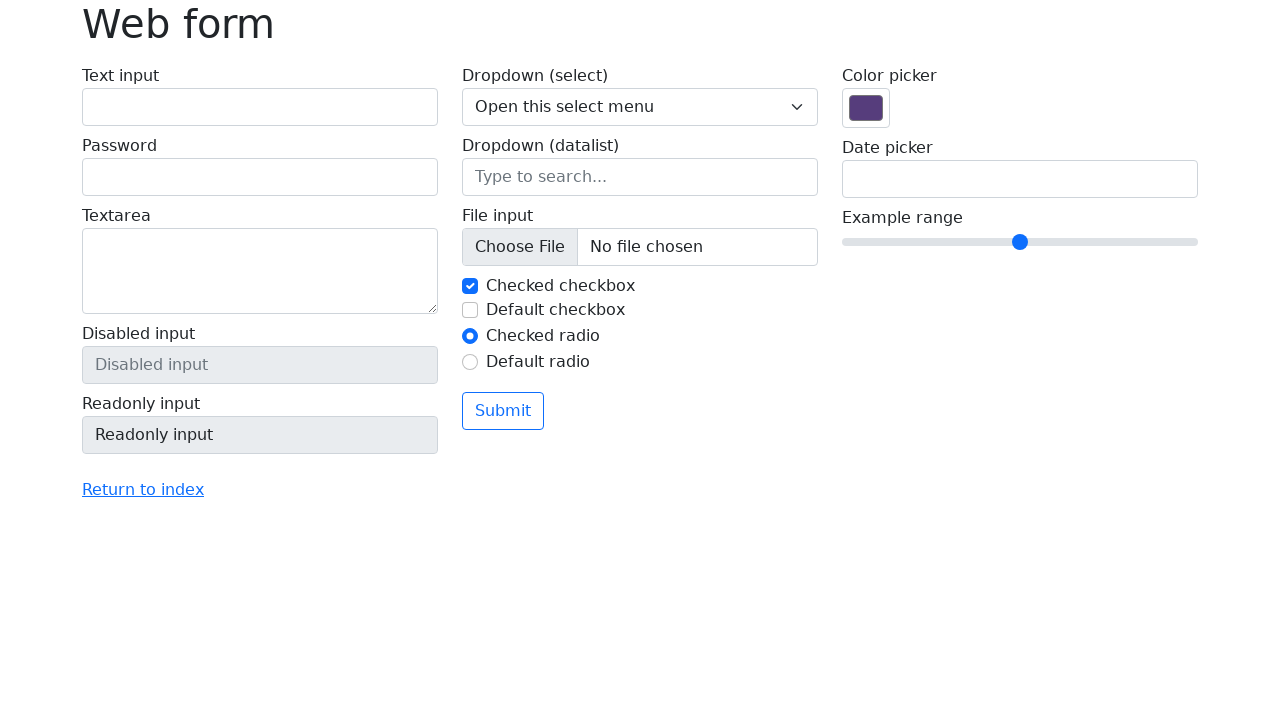

Navigated to web form page
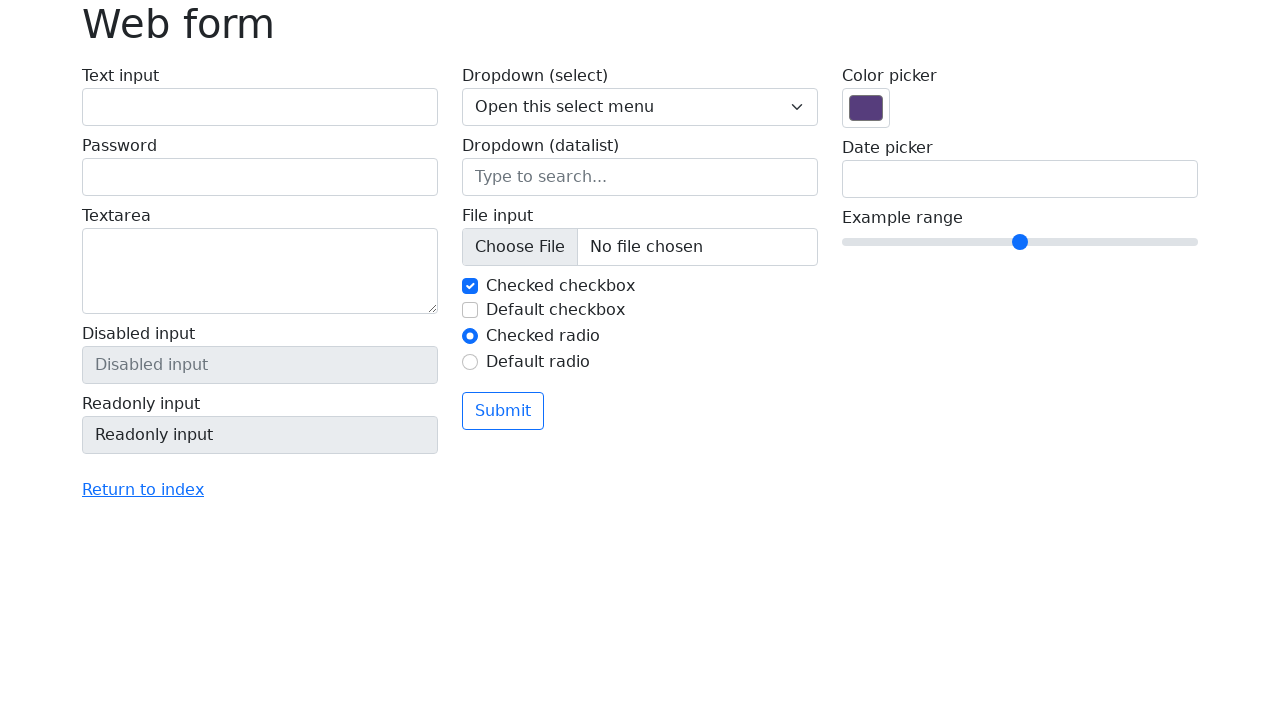

Entered 'my' into text input field
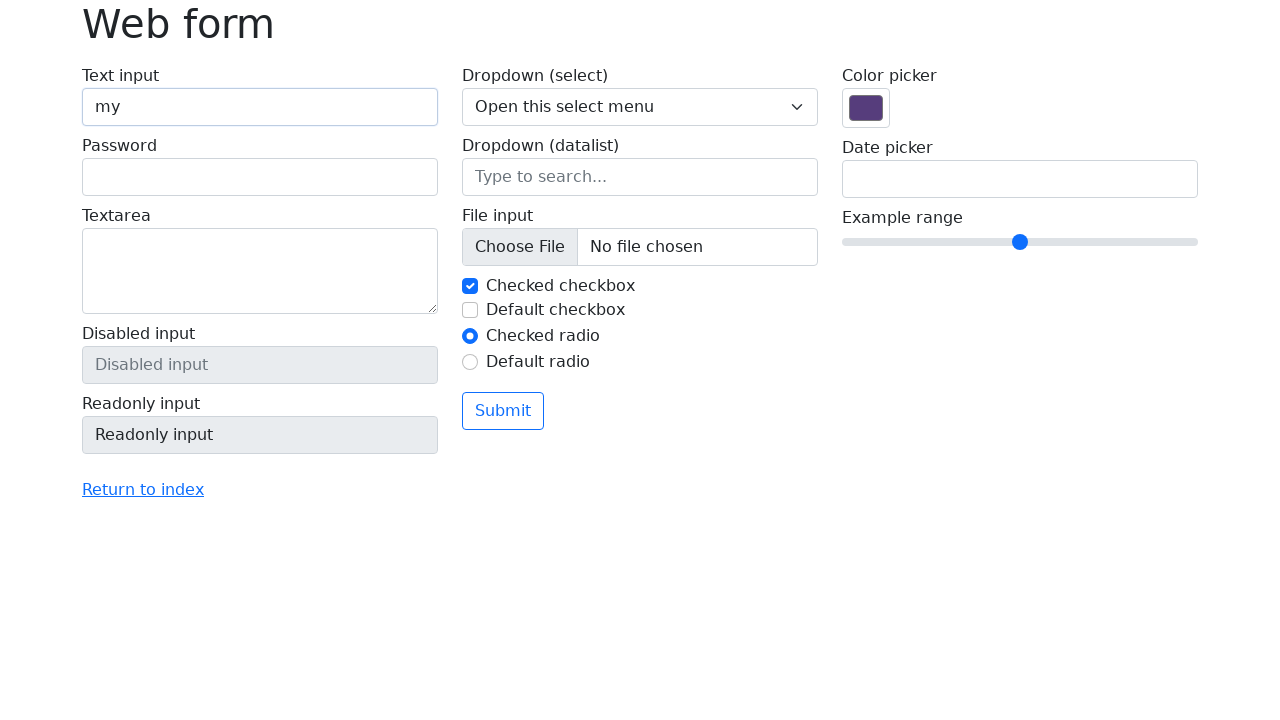

Pressed Tab to navigate to next field
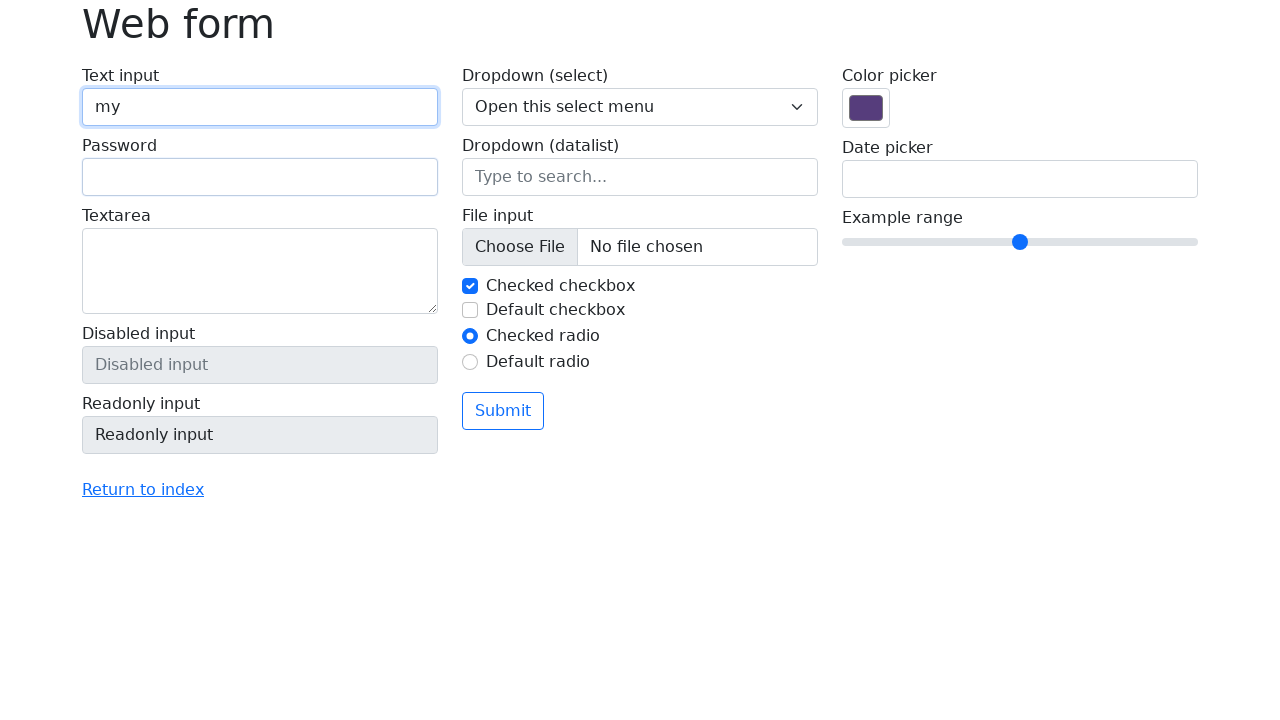

Entered 'first' into second field
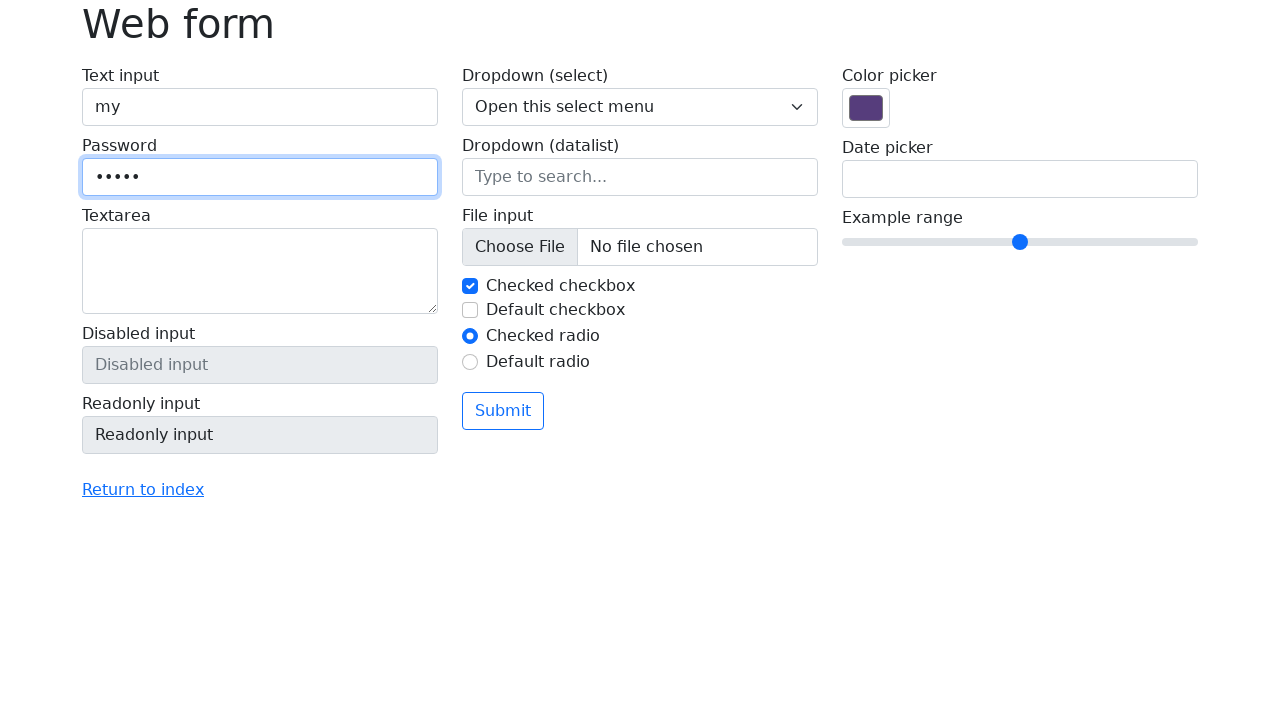

Pressed Tab to navigate to next field
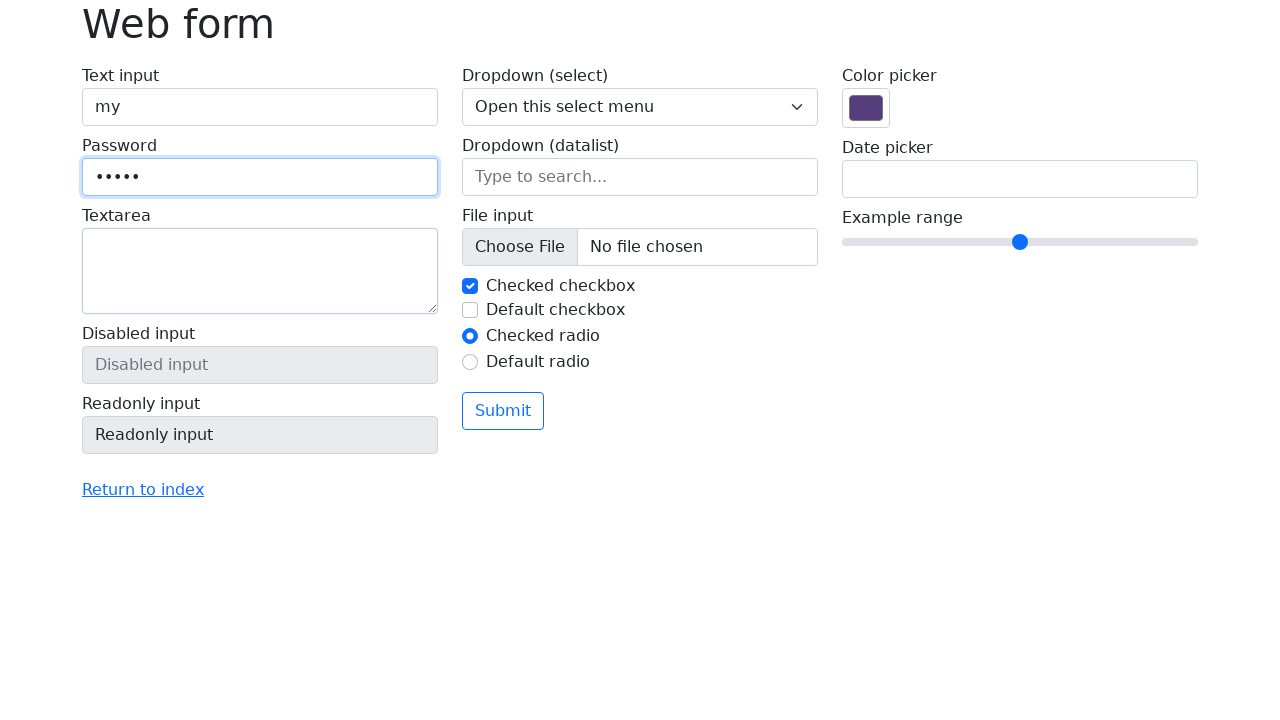

Entered 'text' into third field
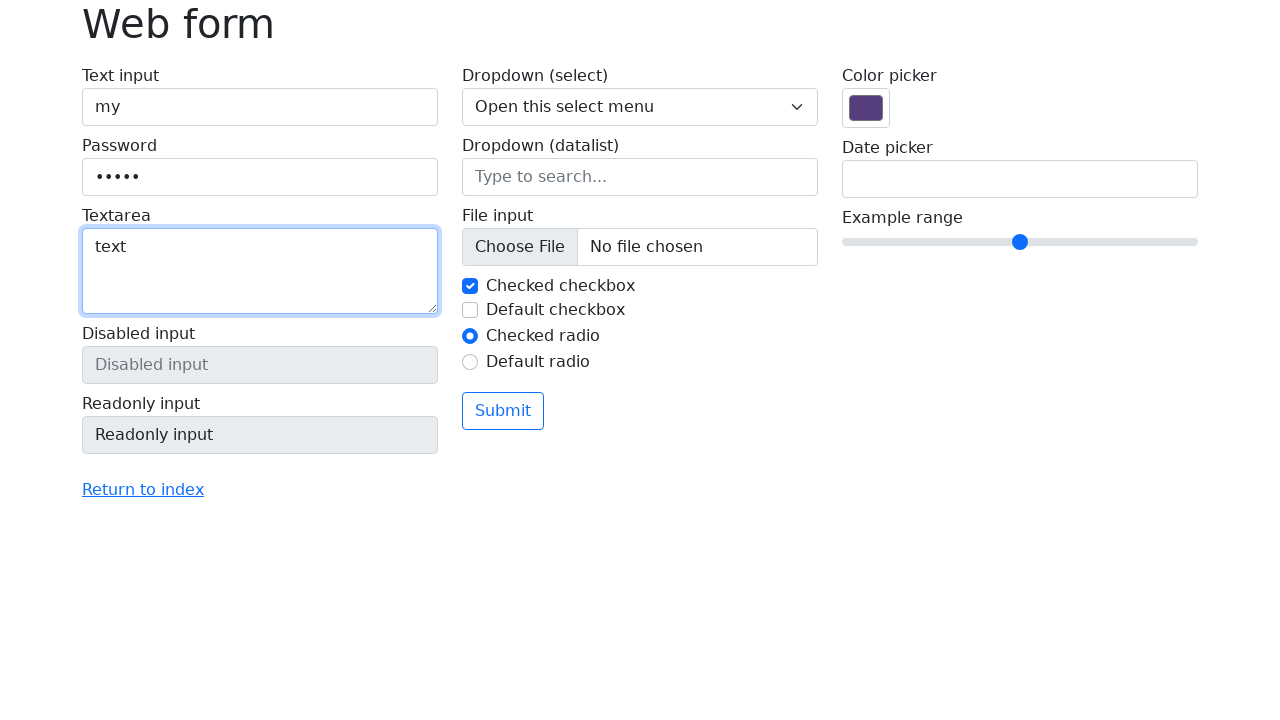

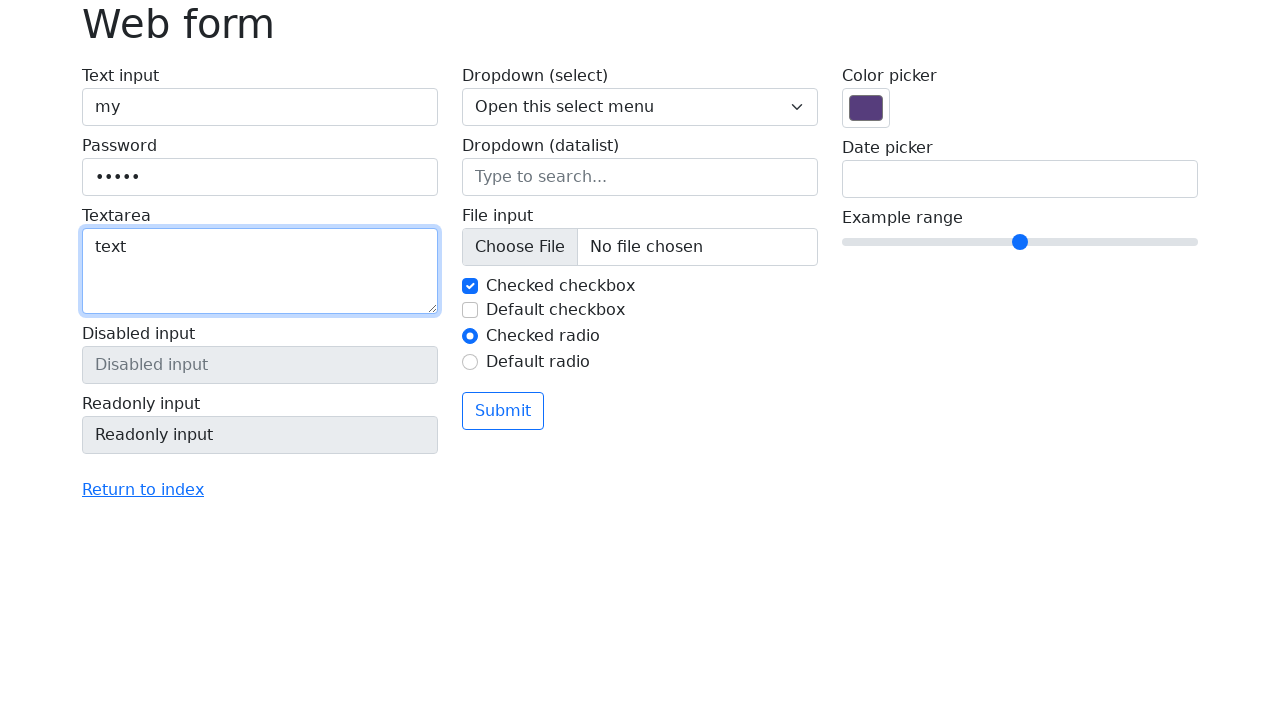